Opens multiple browser tabs on Twitch homepage and clicks a navigation button on each tab. The script tests opening new tabs and interacting with navigation elements.

Starting URL: https://www.twitch.tv/

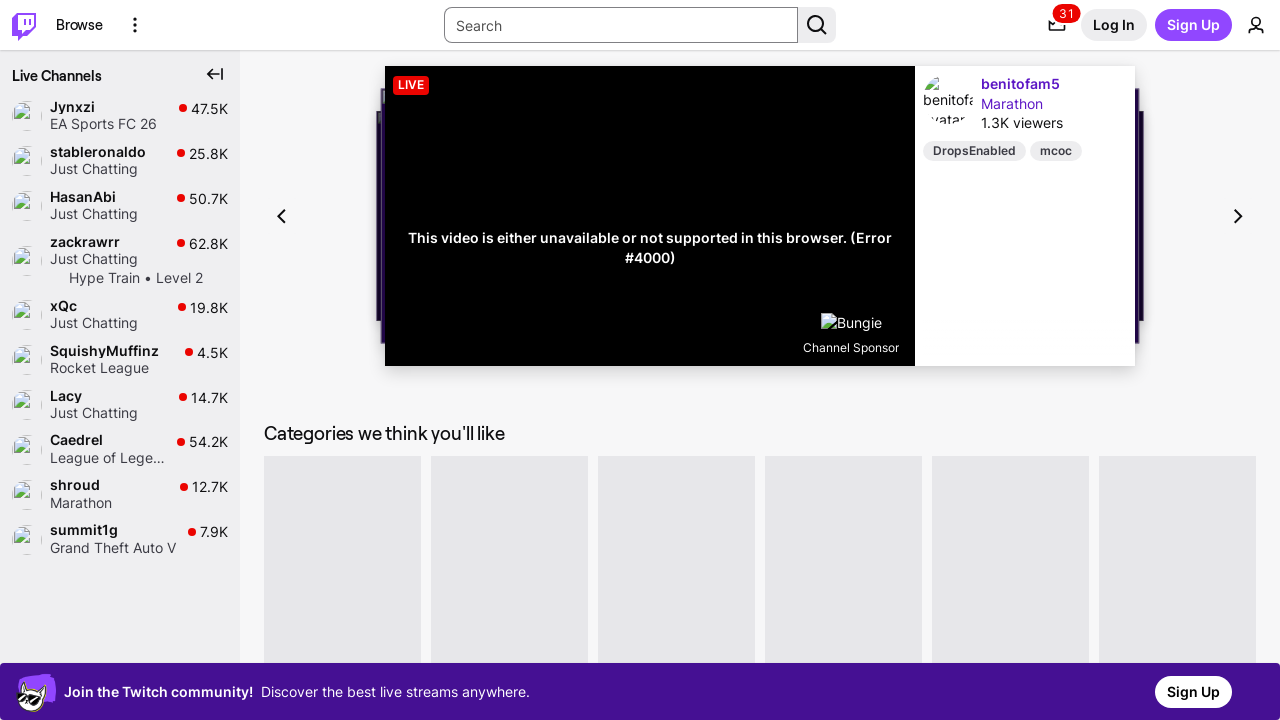

Waited for navigation button to load on first tab
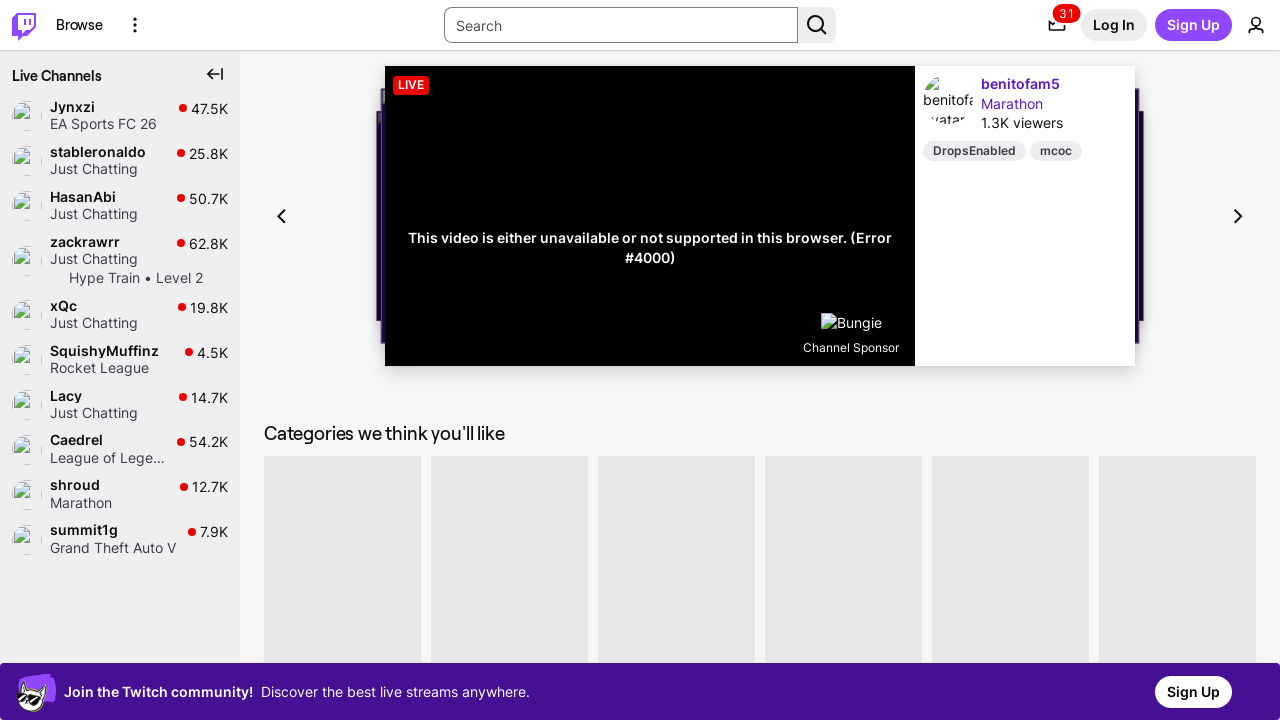

Clicked navigation button on first tab at (1114, 25) on xpath=/html/body/div[1]/div/div[1]/nav/div/div[3]/div[3]/div/div[1]/div[1]/butto
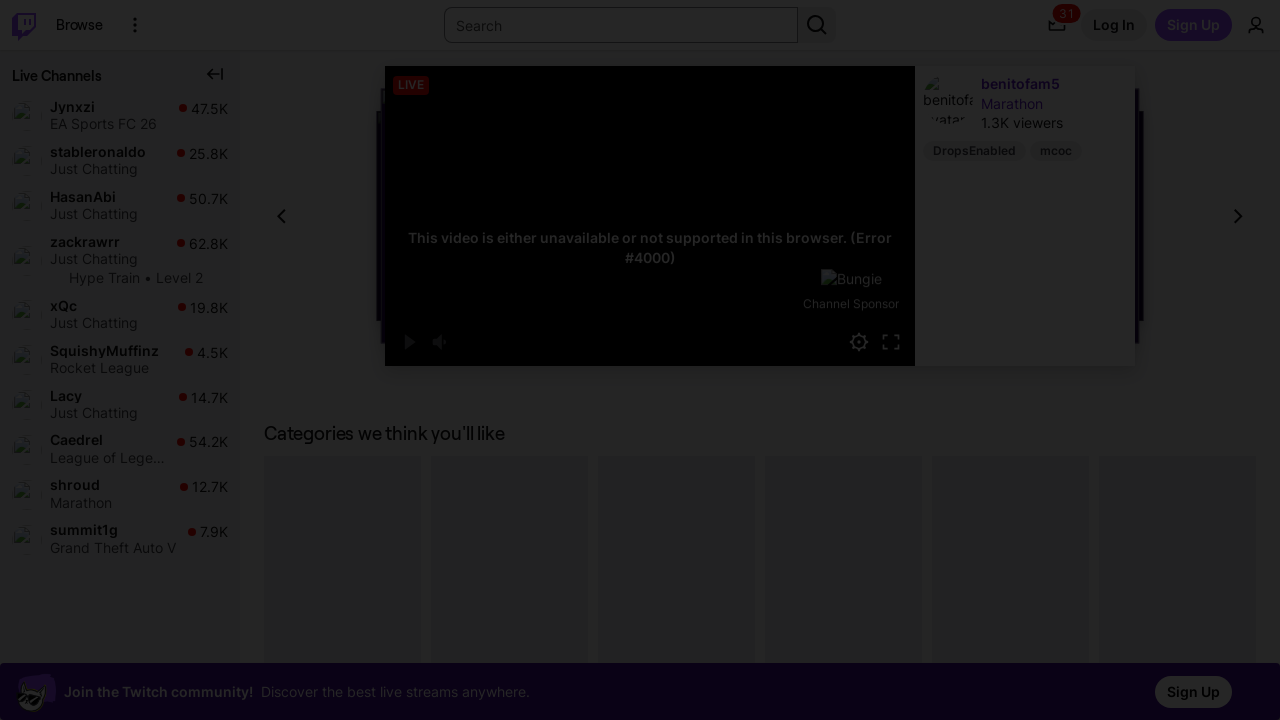

Opened new tab 1
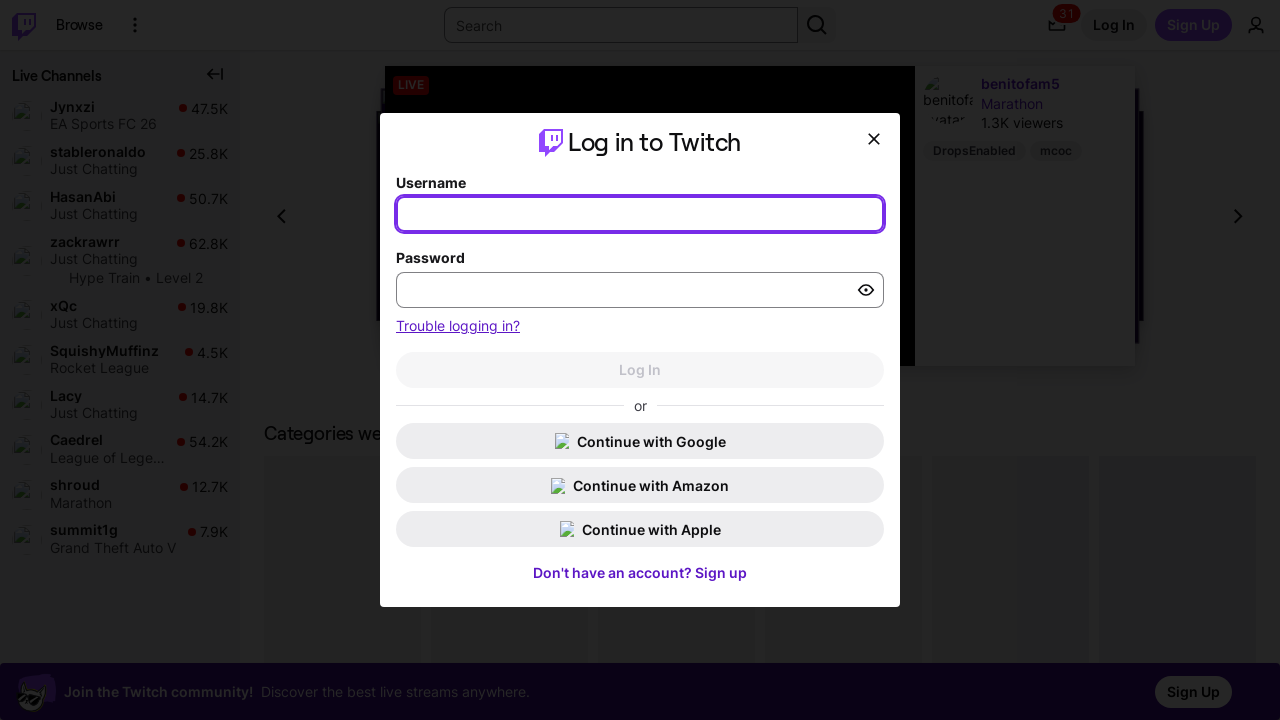

Navigated to Twitch homepage on tab 1
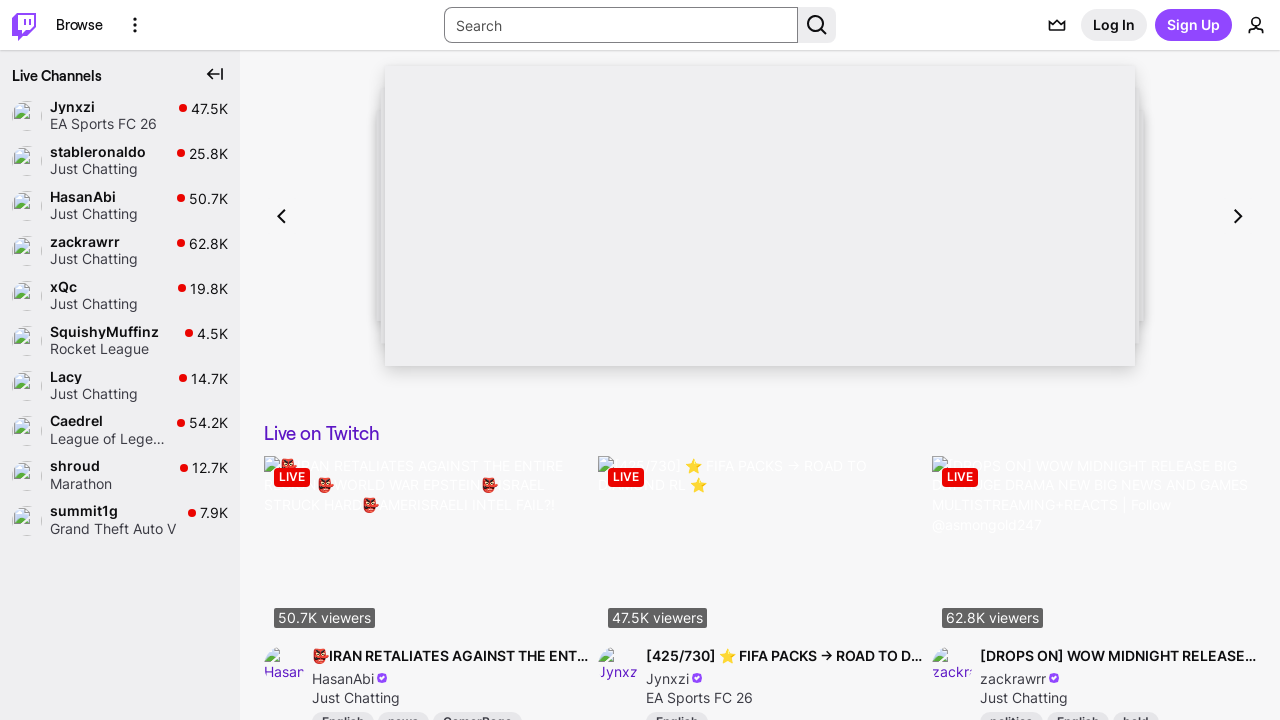

Waited for navigation button to load on tab 1
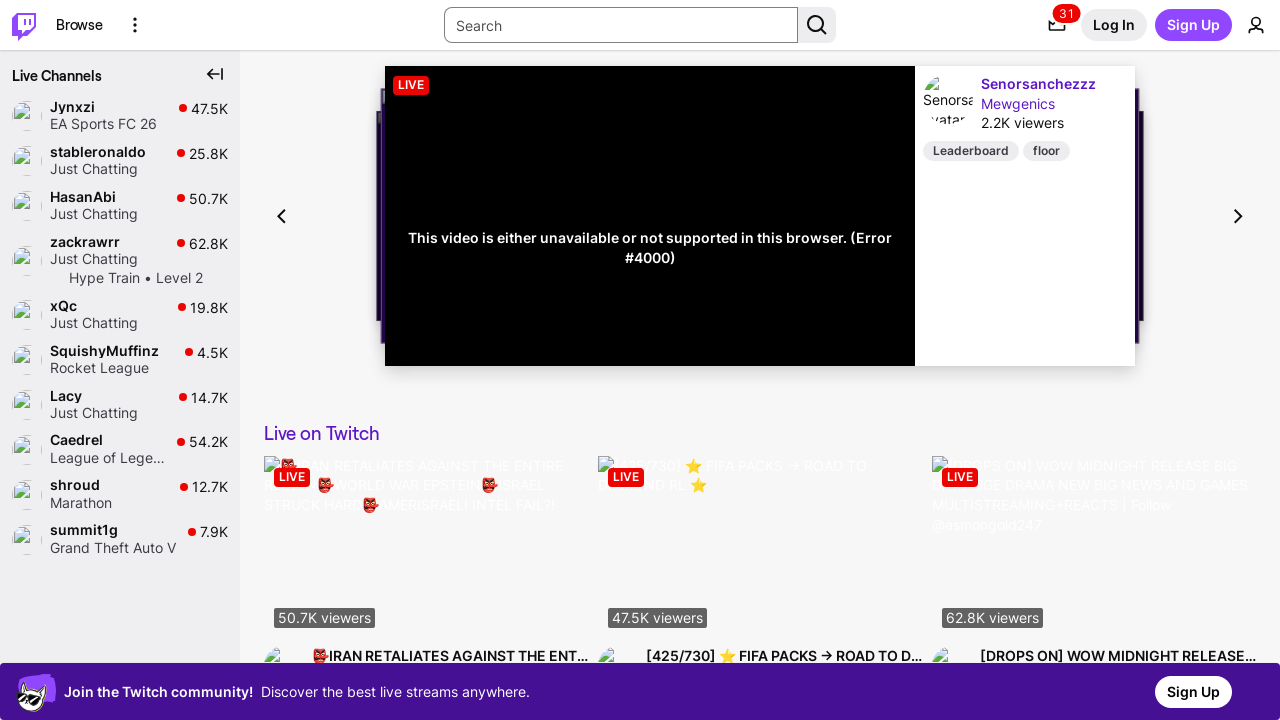

Clicked navigation button on tab 1 at (1114, 25) on xpath=/html/body/div[1]/div/div[1]/nav/div/div[3]/div[3]/div/div[1]/div[1]/butto
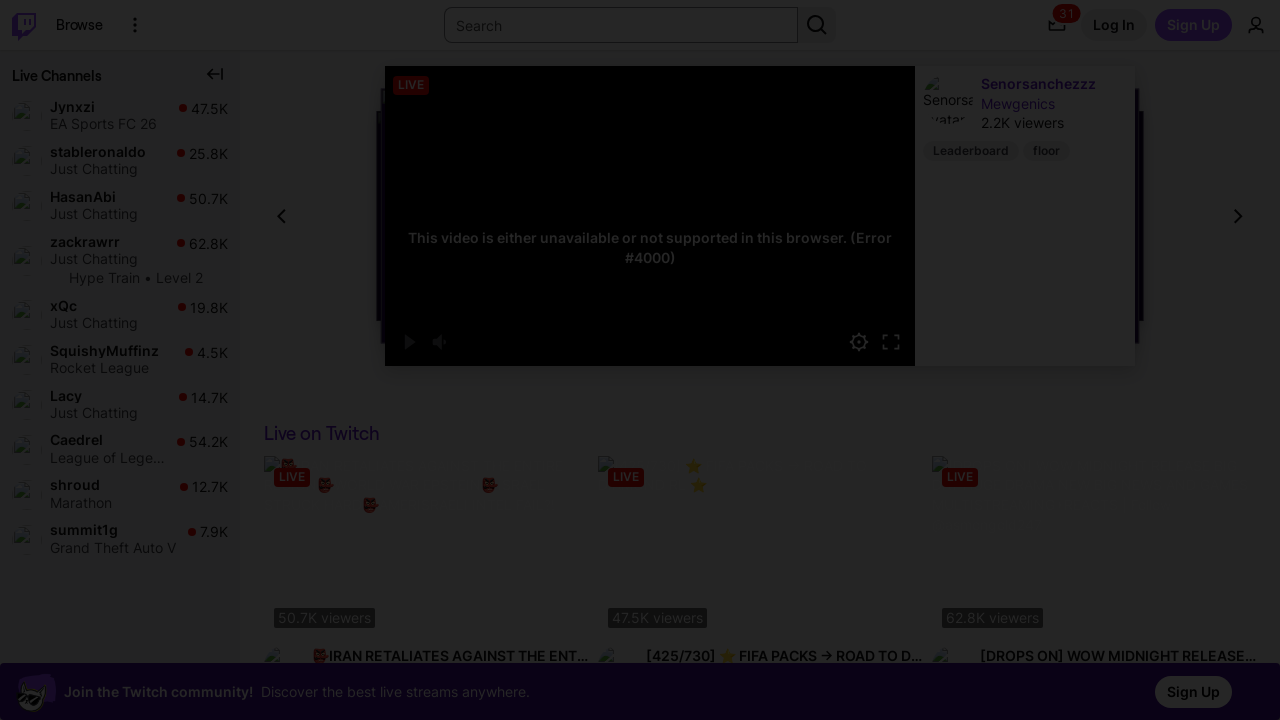

Opened new tab 2
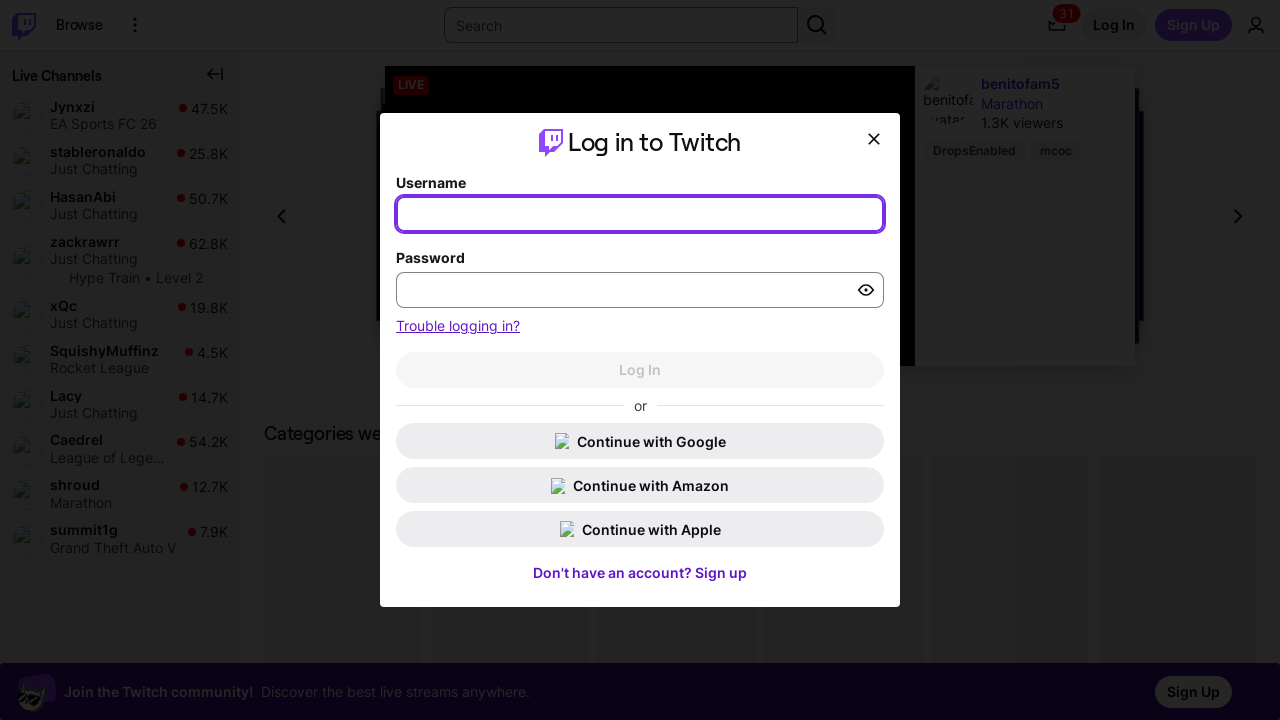

Navigated to Twitch homepage on tab 2
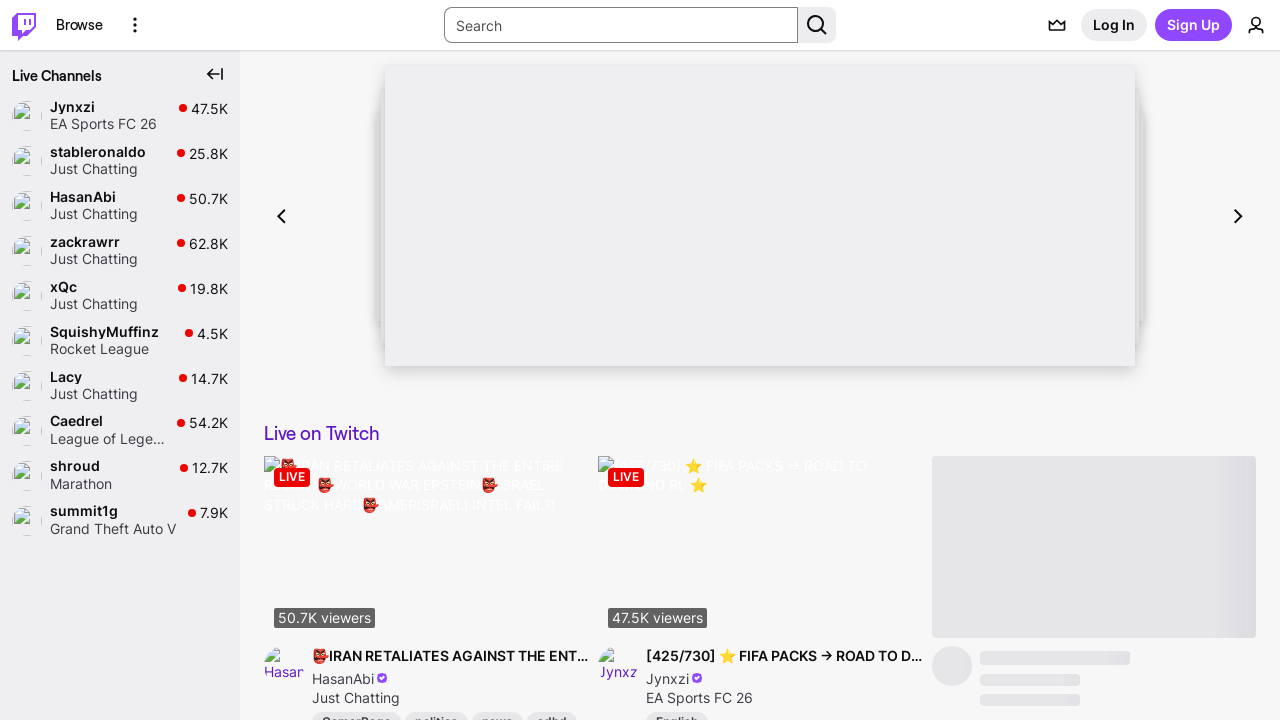

Waited for navigation button to load on tab 2
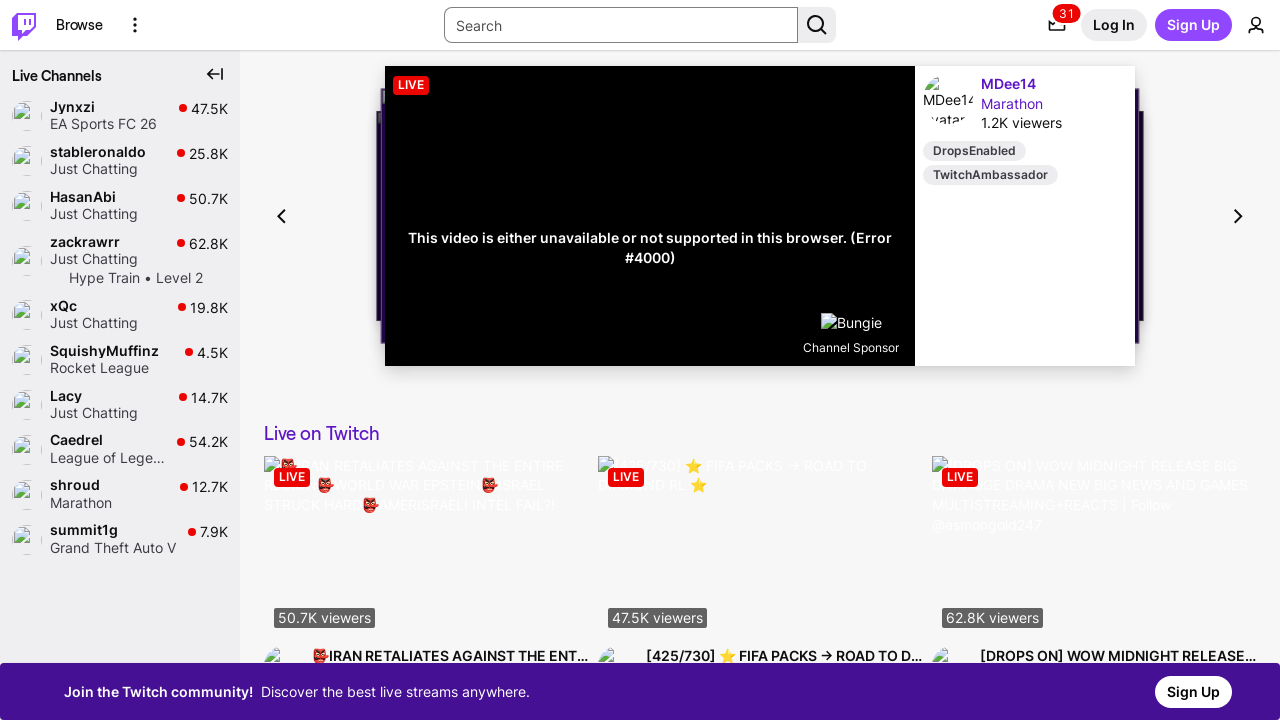

Clicked navigation button on tab 2 at (1114, 25) on xpath=/html/body/div[1]/div/div[1]/nav/div/div[3]/div[3]/div/div[1]/div[1]/butto
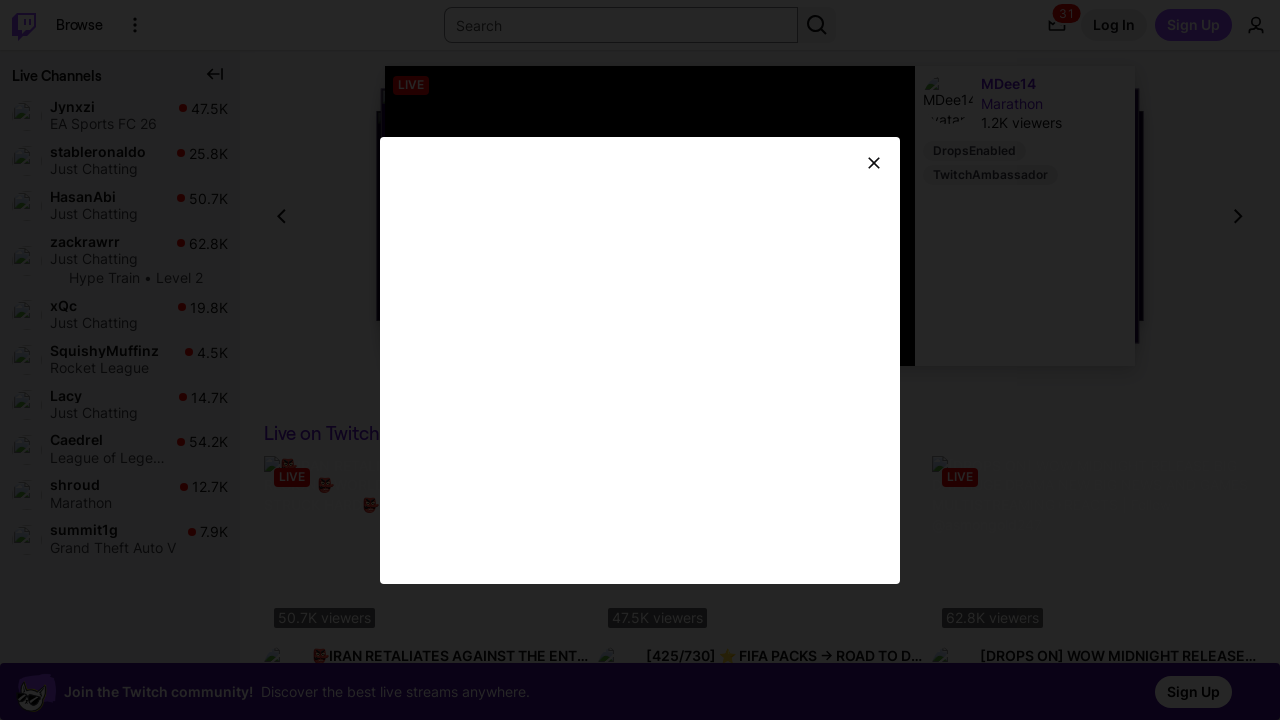

Switched back to first tab
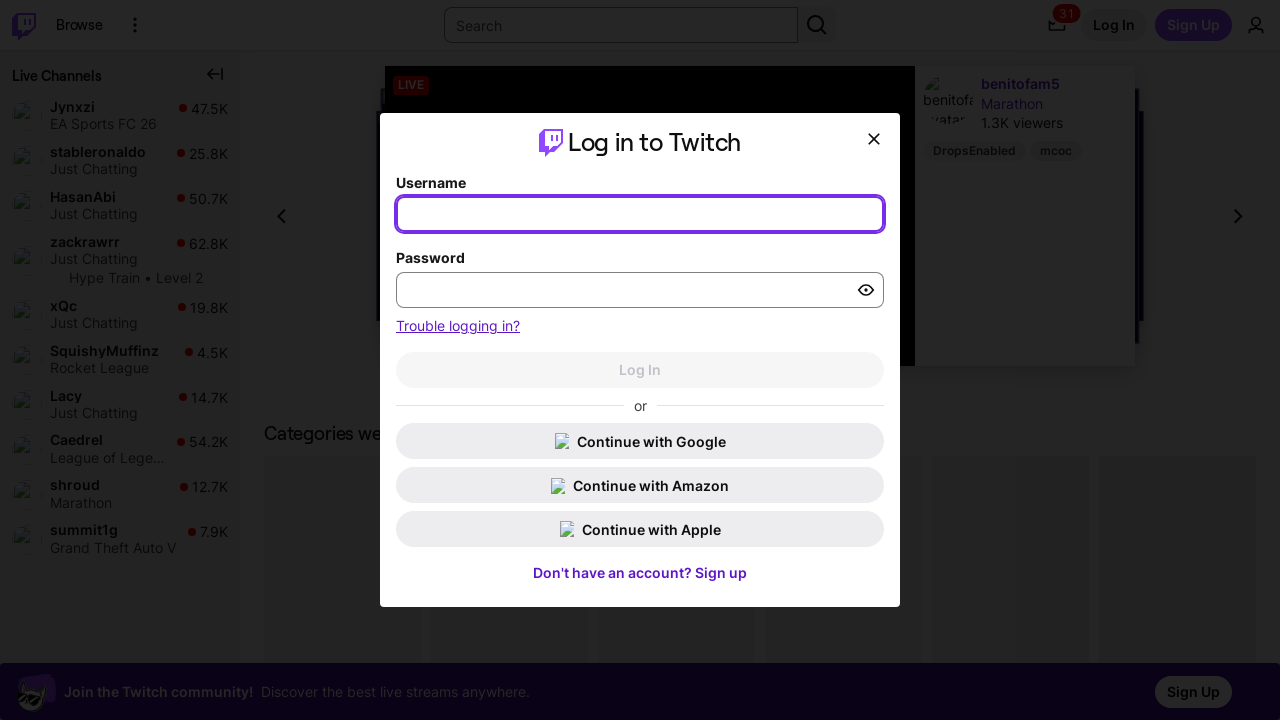

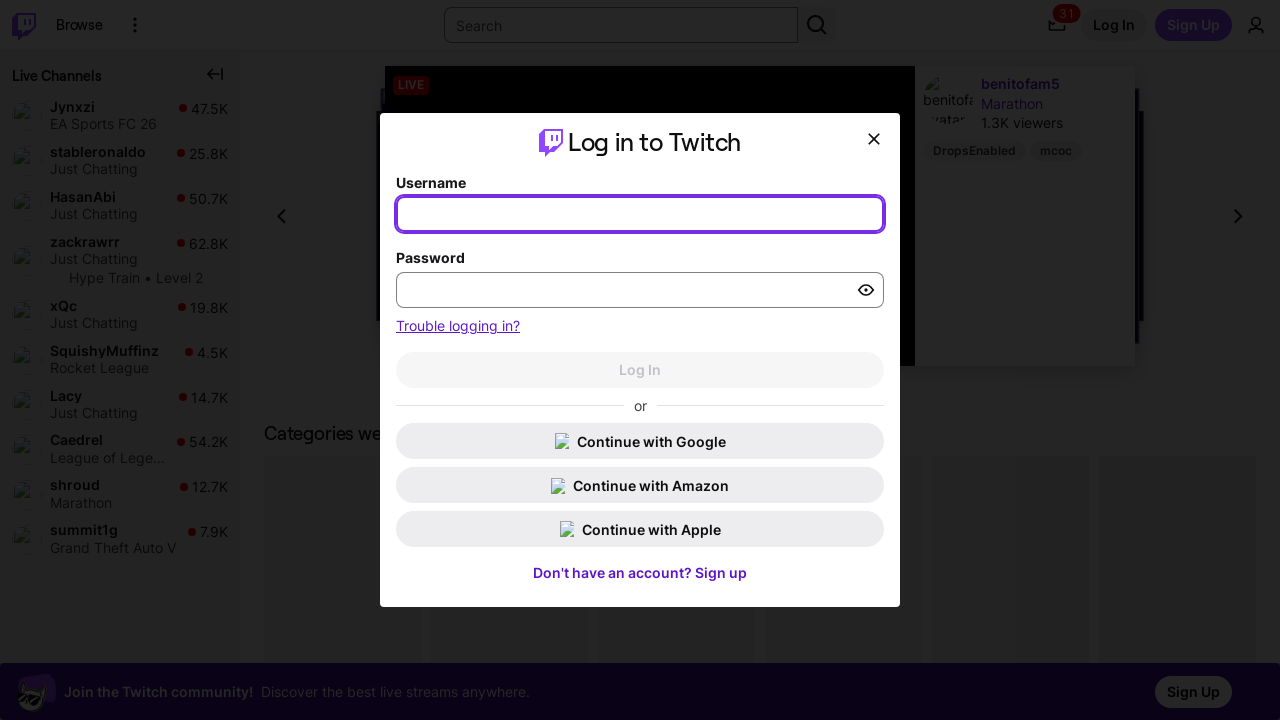